Verifies that the confirmation page displays the "Thank you for your purchase" message

Starting URL: https://blazedemo.com/confirmation.php

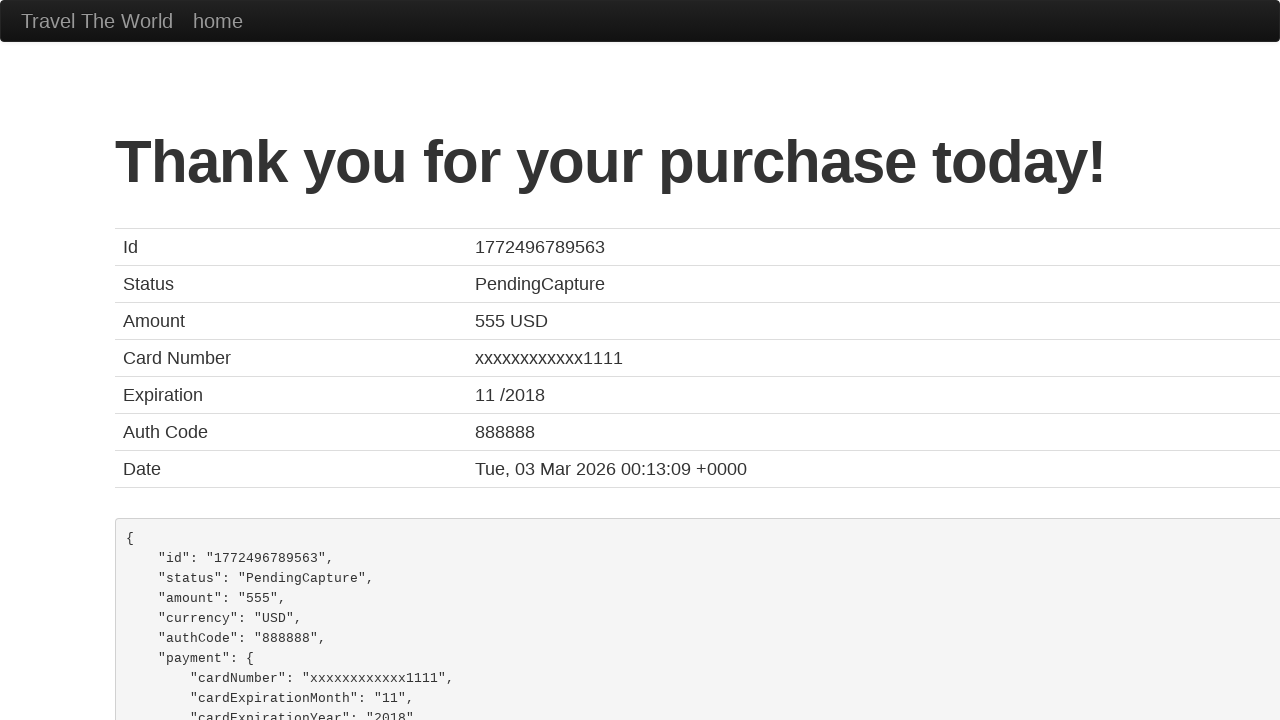

Navigated to confirmation page
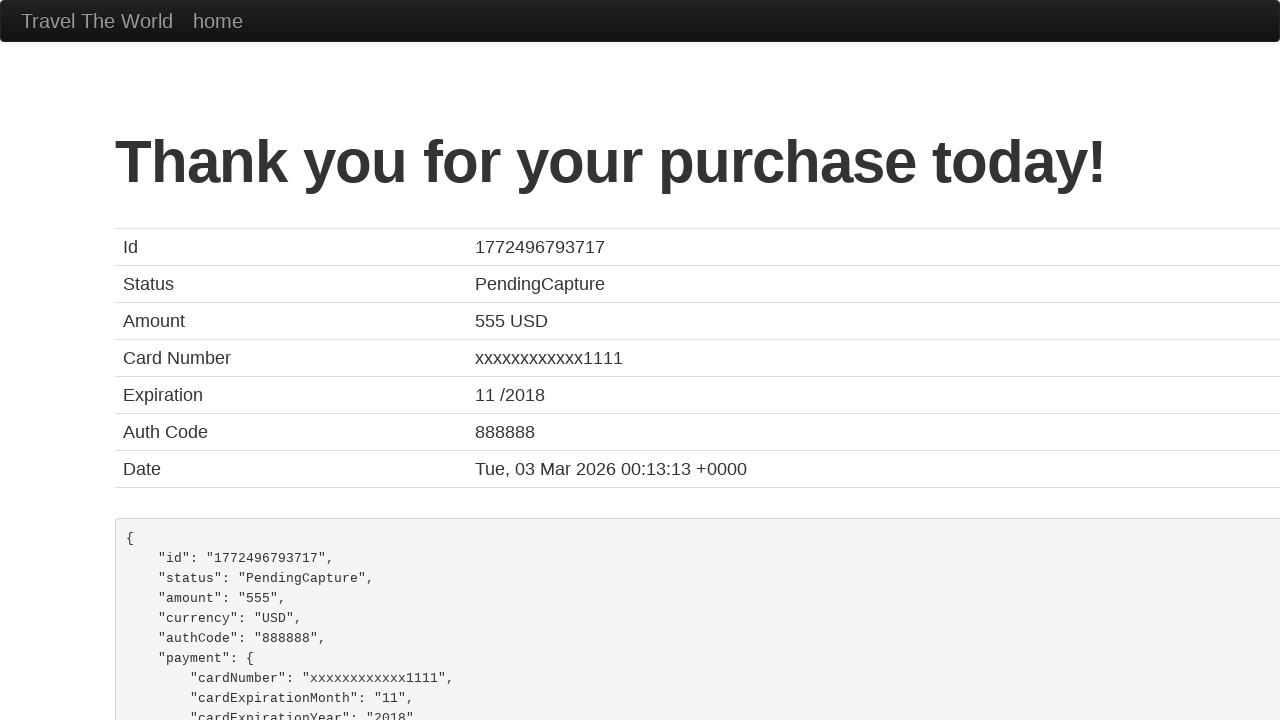

Verified 'Thank you for your purchase' message is present on confirmation page
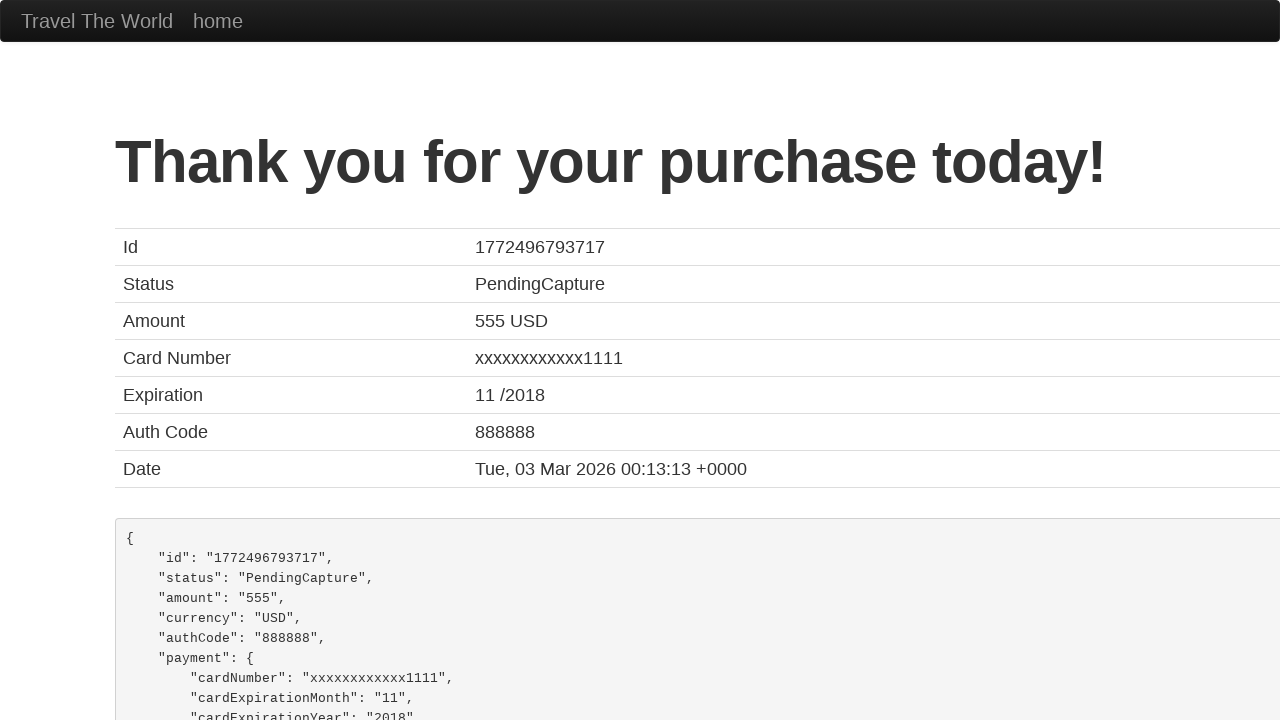

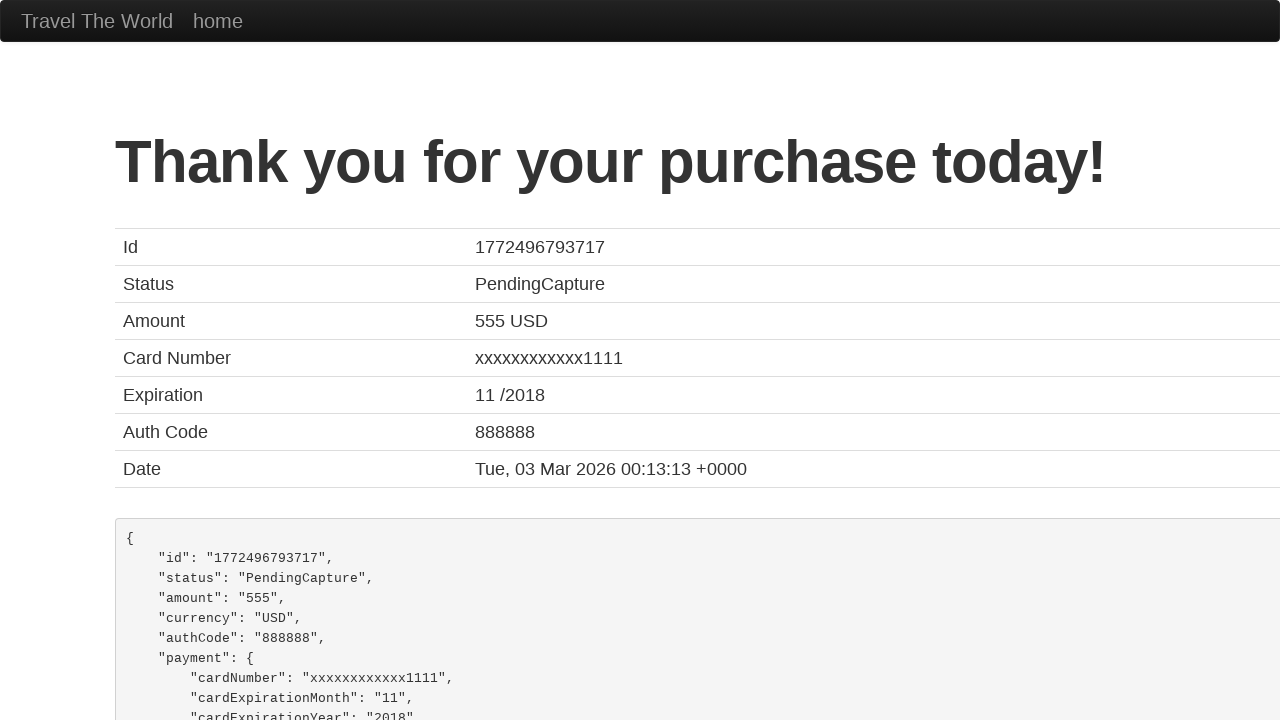